Tests dismissing a JavaScript confirm dialog by clicking a button, dismissing the alert popup, and verifying the result message does not contain "successfuly".

Starting URL: https://testcenter.techproeducation.com/index.php?page=javascript-alerts

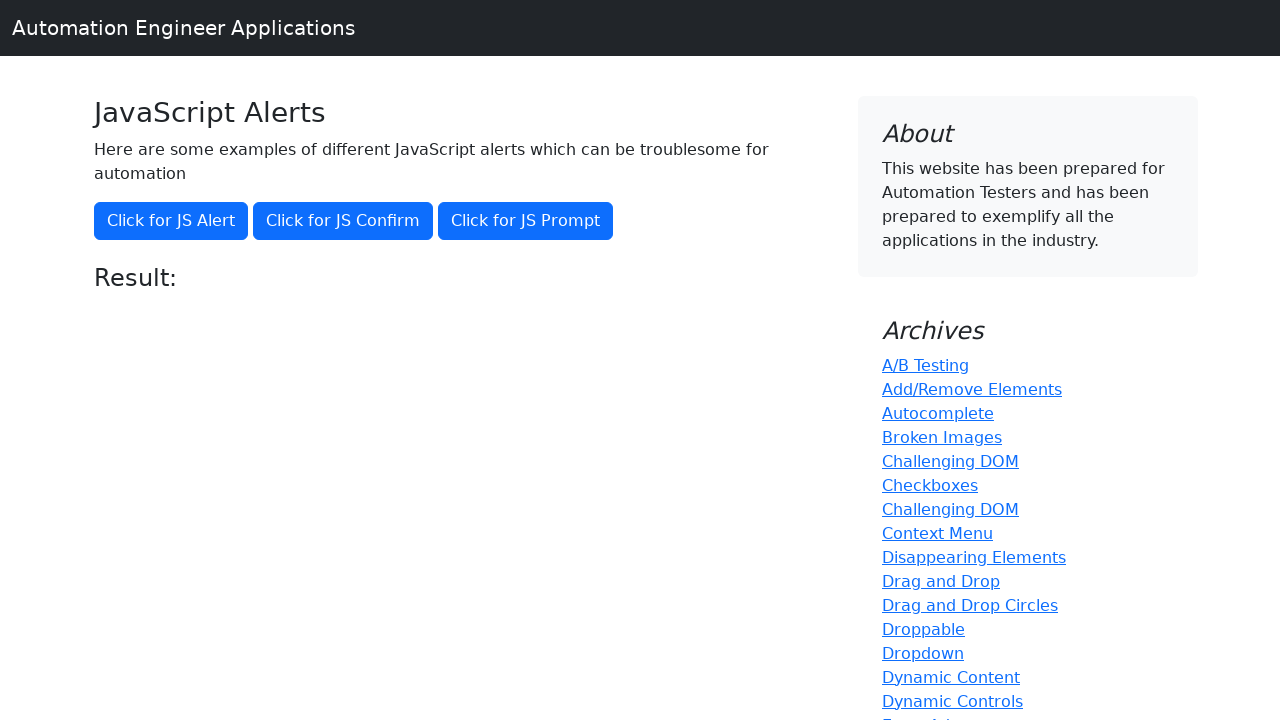

Set up dialog handler to dismiss confirm dialogs
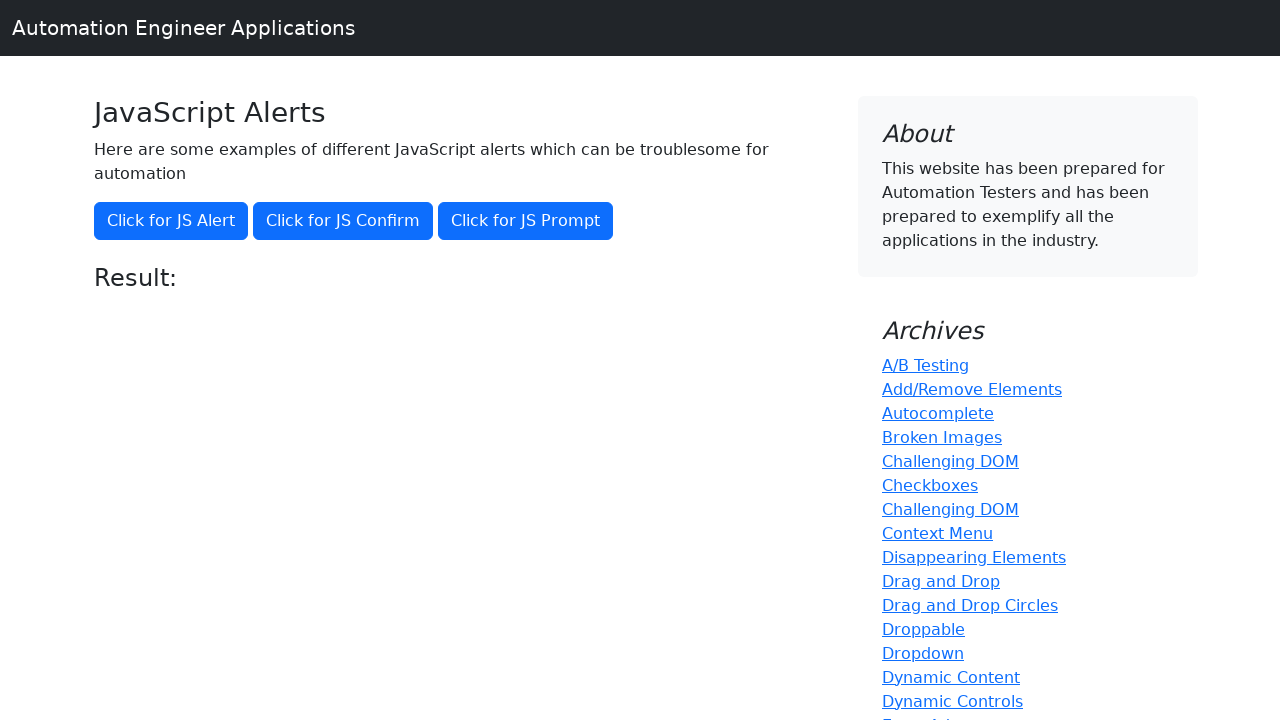

Clicked 'Click for JS Confirm' button to trigger JavaScript confirm dialog at (343, 221) on xpath=//button[text()='Click for JS Confirm']
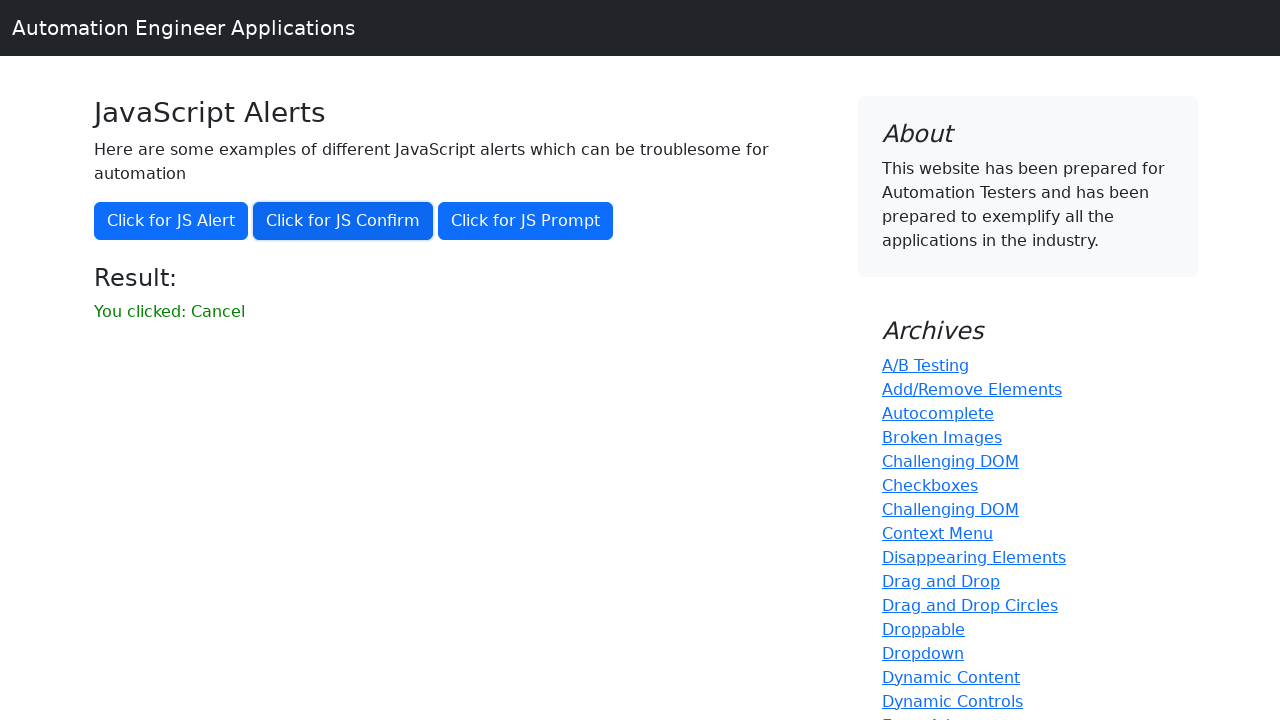

Result element appeared after dismissing the alert
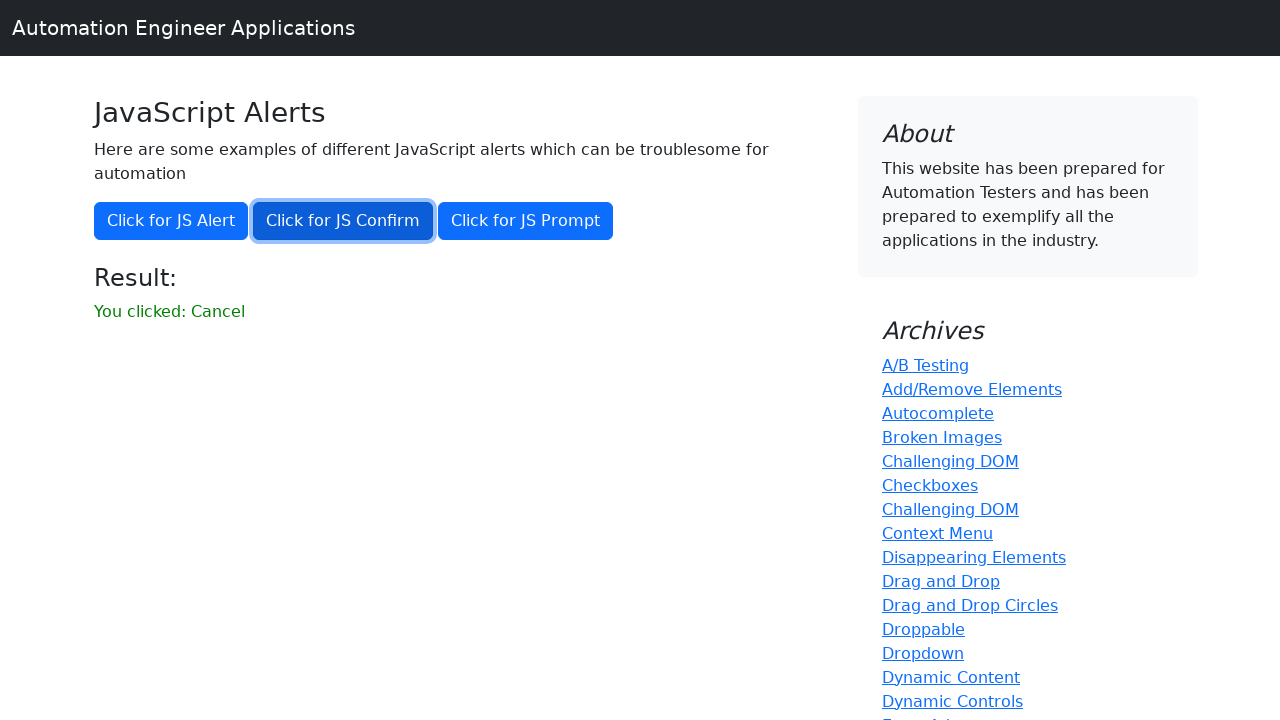

Retrieved result text: 'You clicked: Cancel'
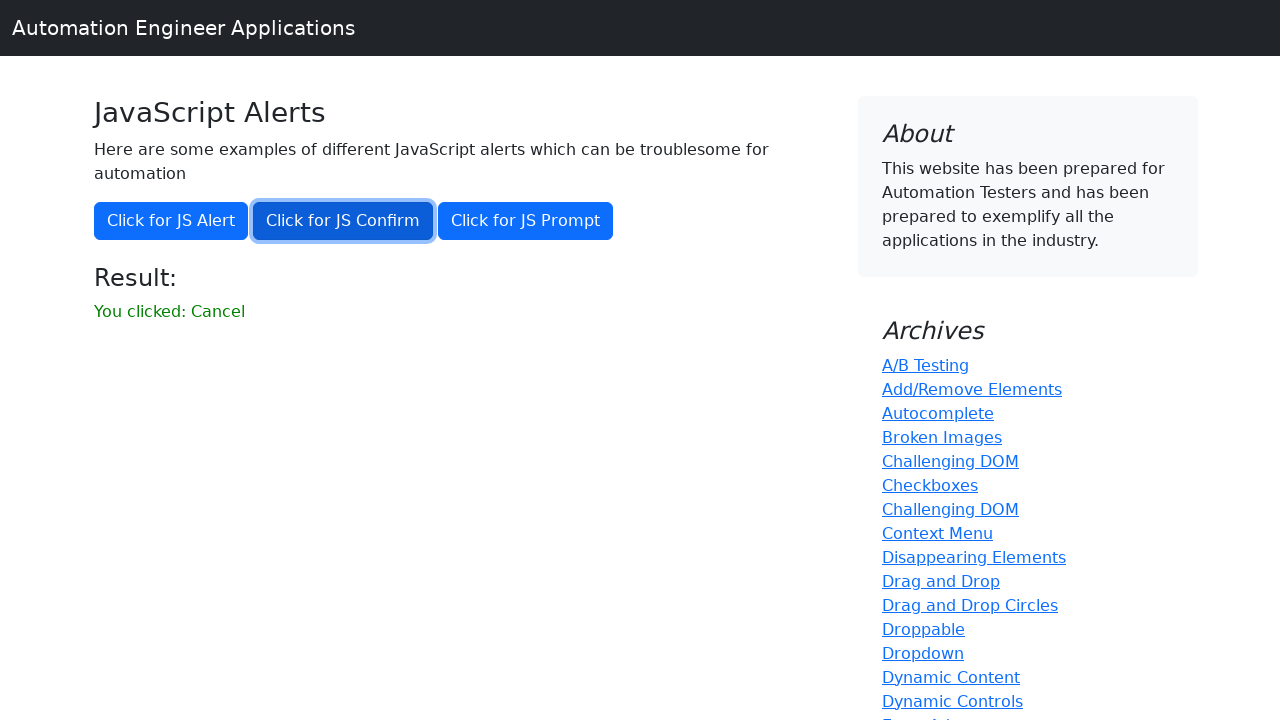

Verified that result message does not contain 'successfuly'
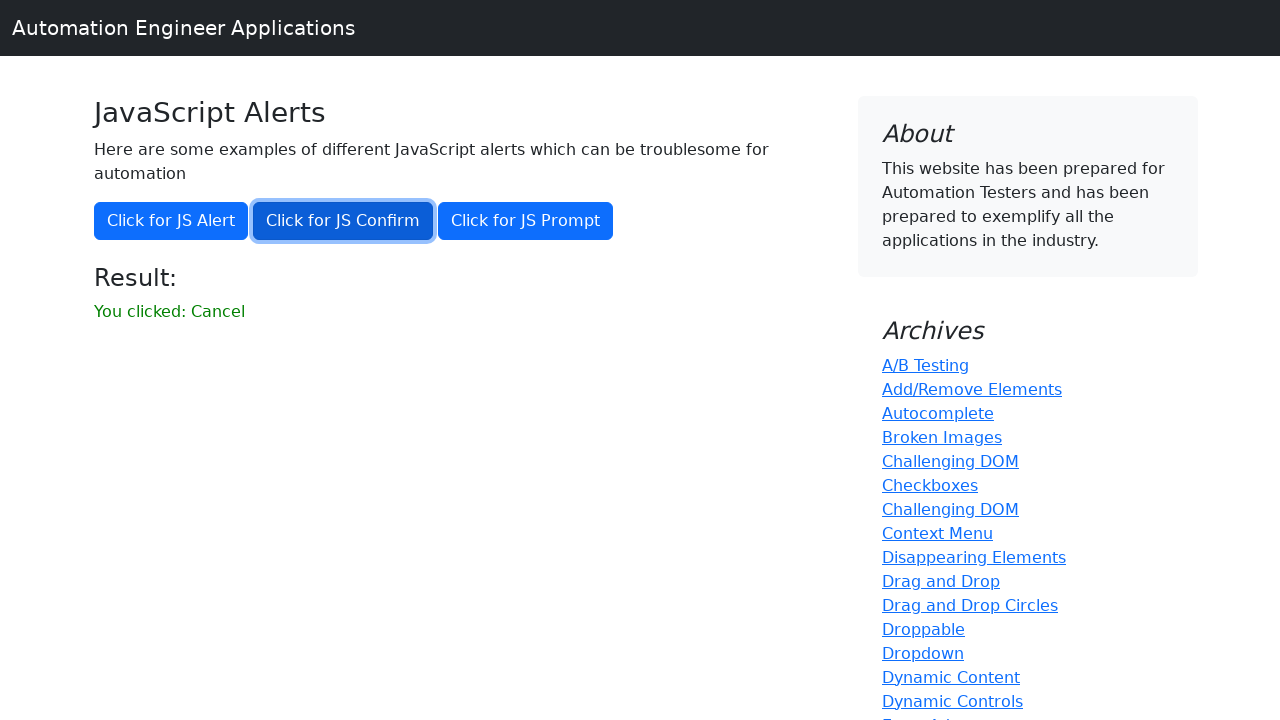

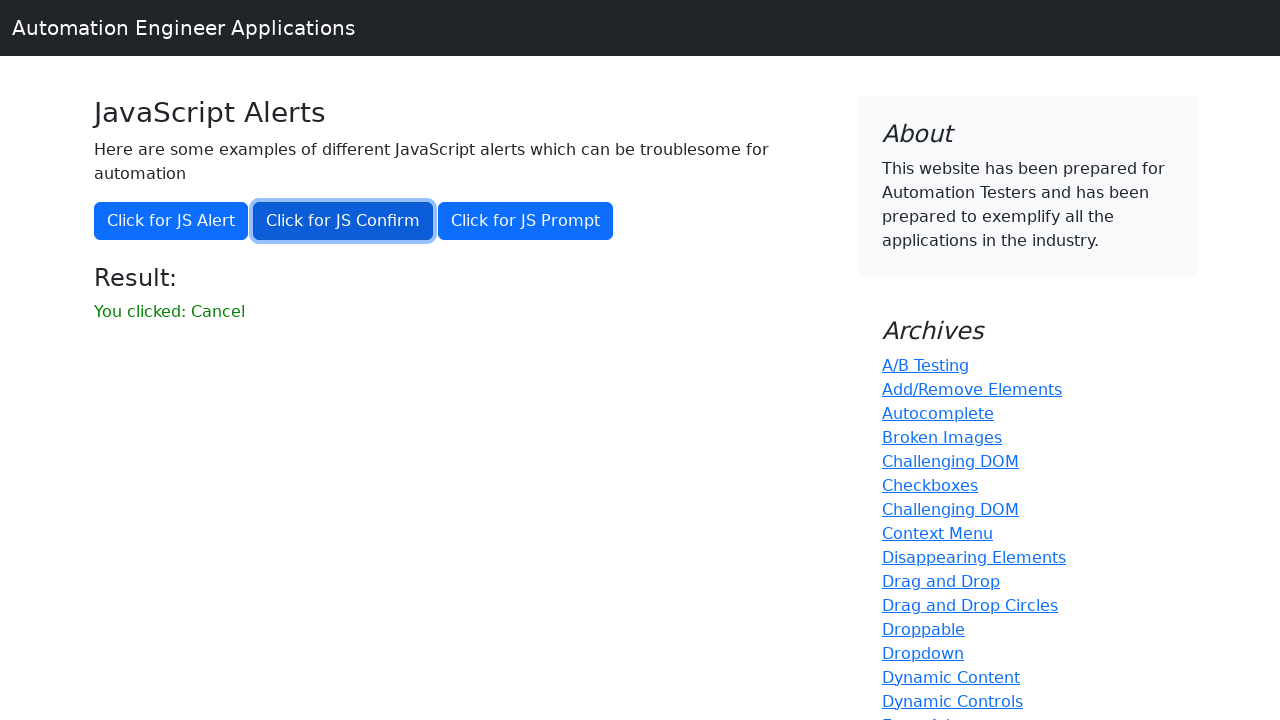